Fills the text box with "Sauce" in the field that says "I has no focus"

Starting URL: https://saucelabs.com/test/guinea-pig

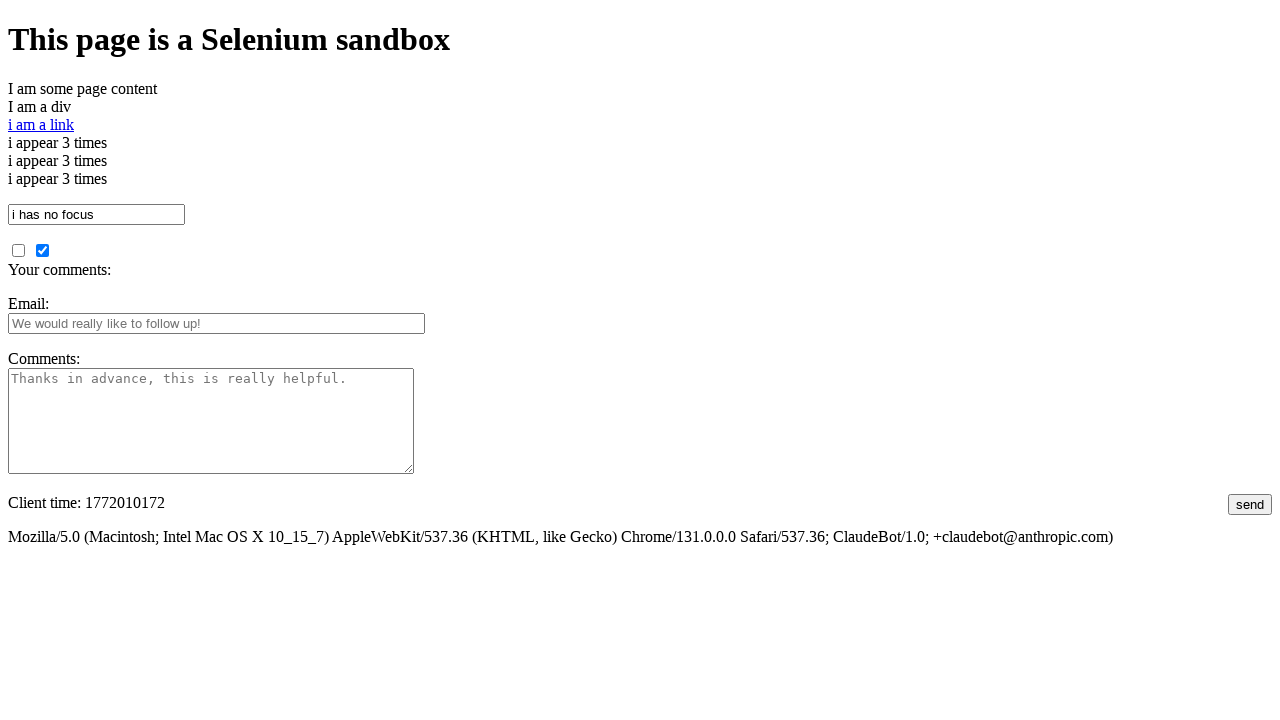

Filled the text box with 'Sauce' in the field that says 'I has no focus' on #i_am_a_textbox
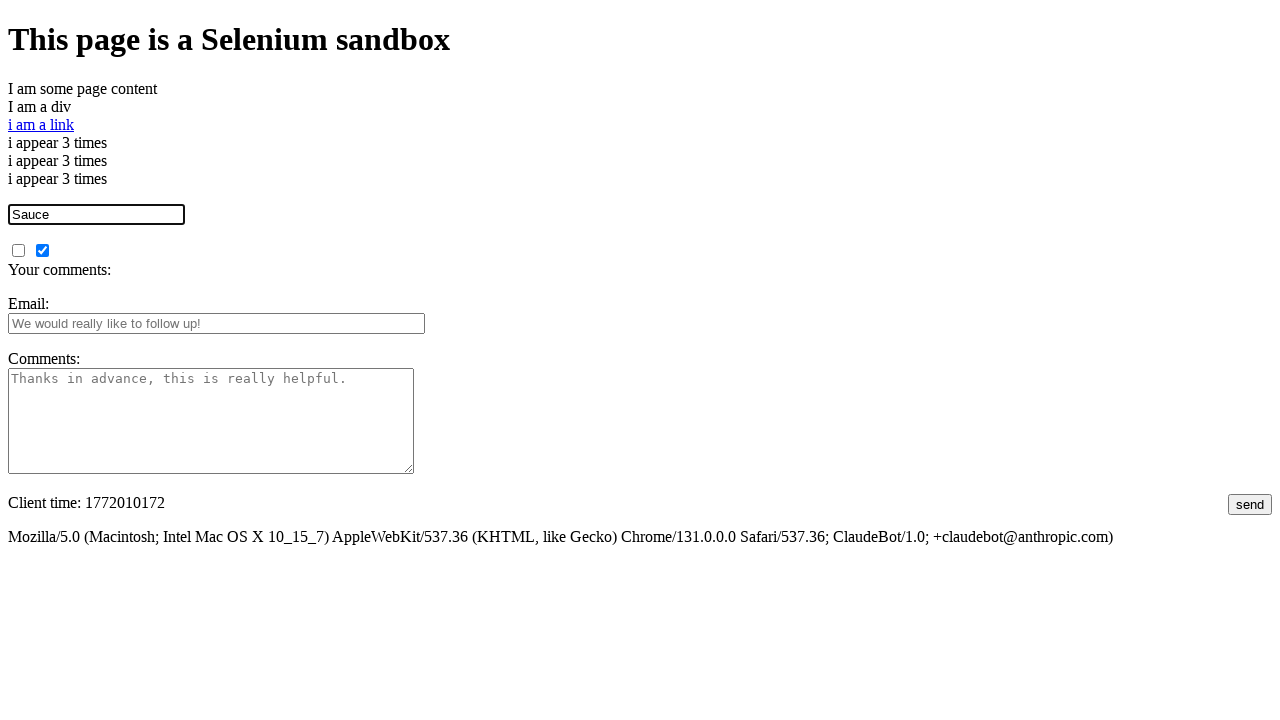

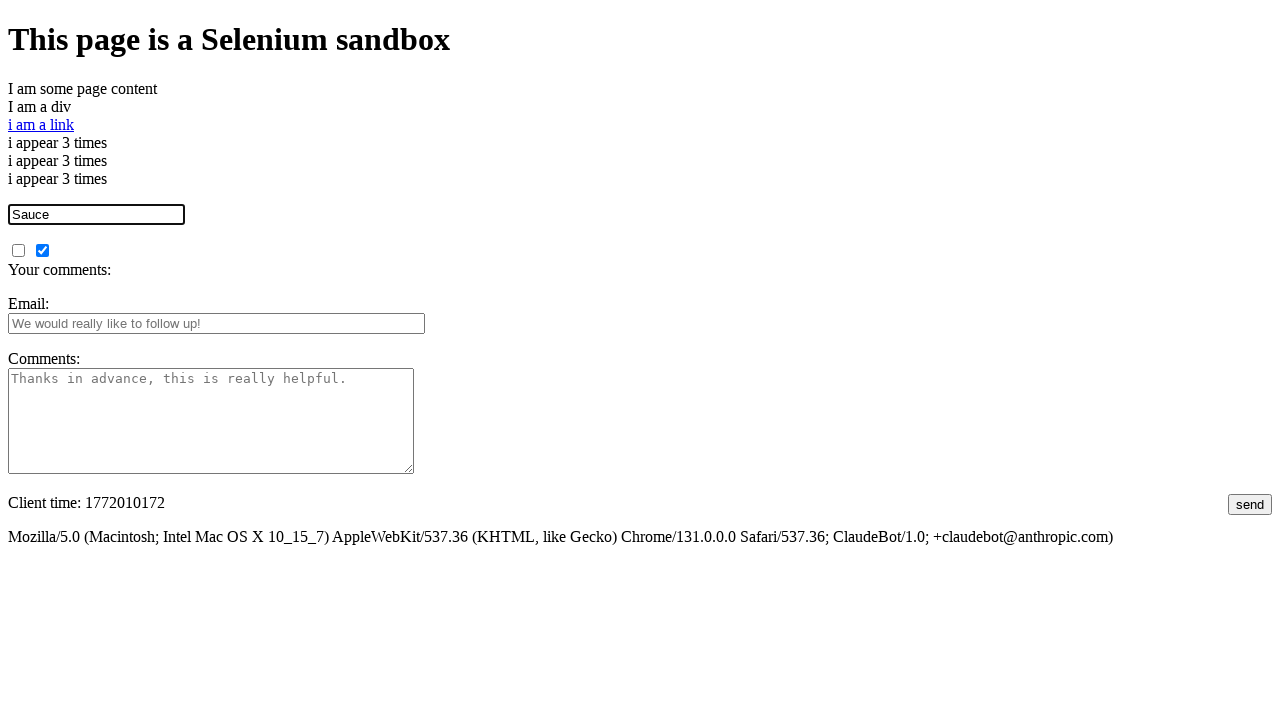